Navigates to the GCP Dot chart page and verifies that the chart shadow element and dot elements are present on the page.

Starting URL: https://gcpdot.com/gcpchart.php

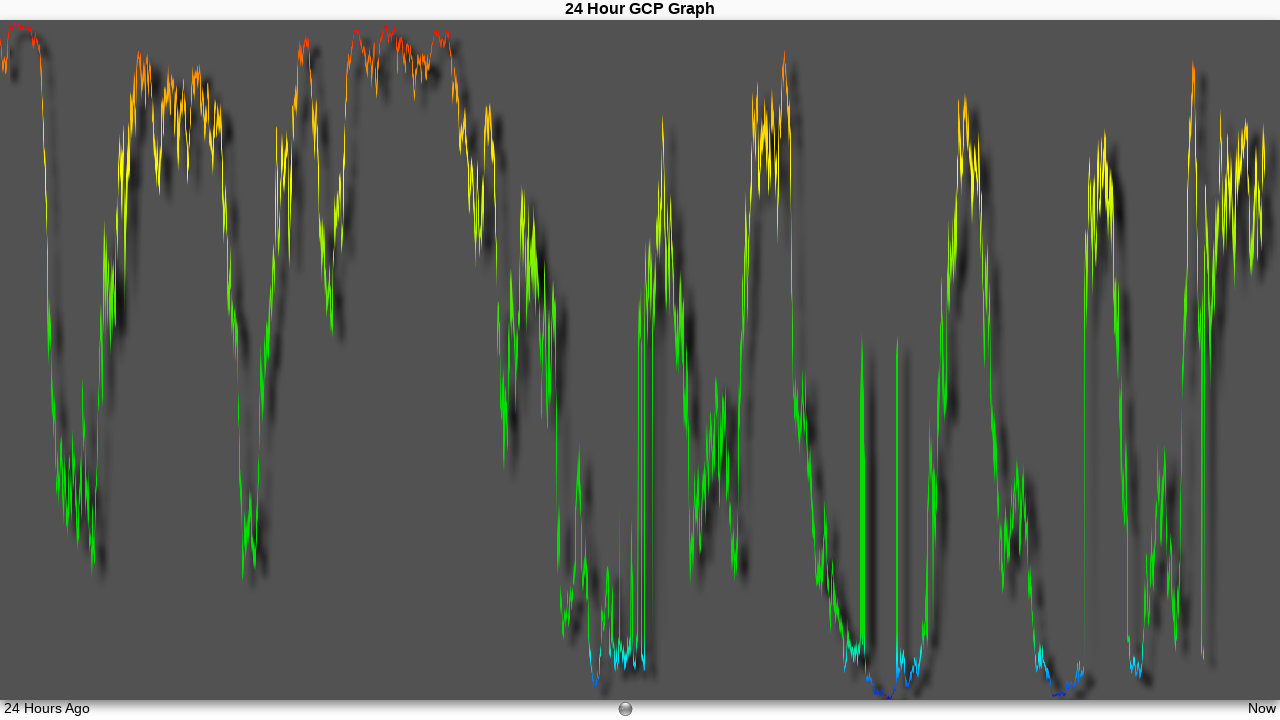

Chart shadow element #gcpChartShadow is visible on the page
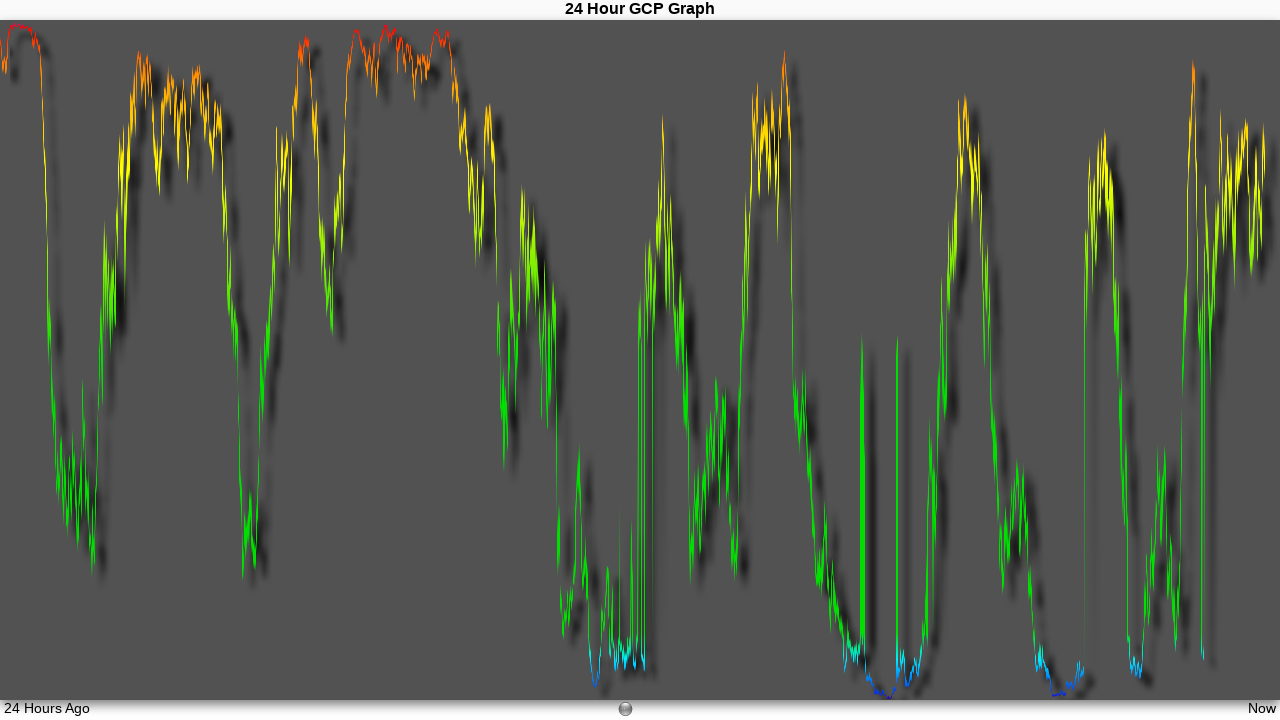

Dot elements are present and attached to the page
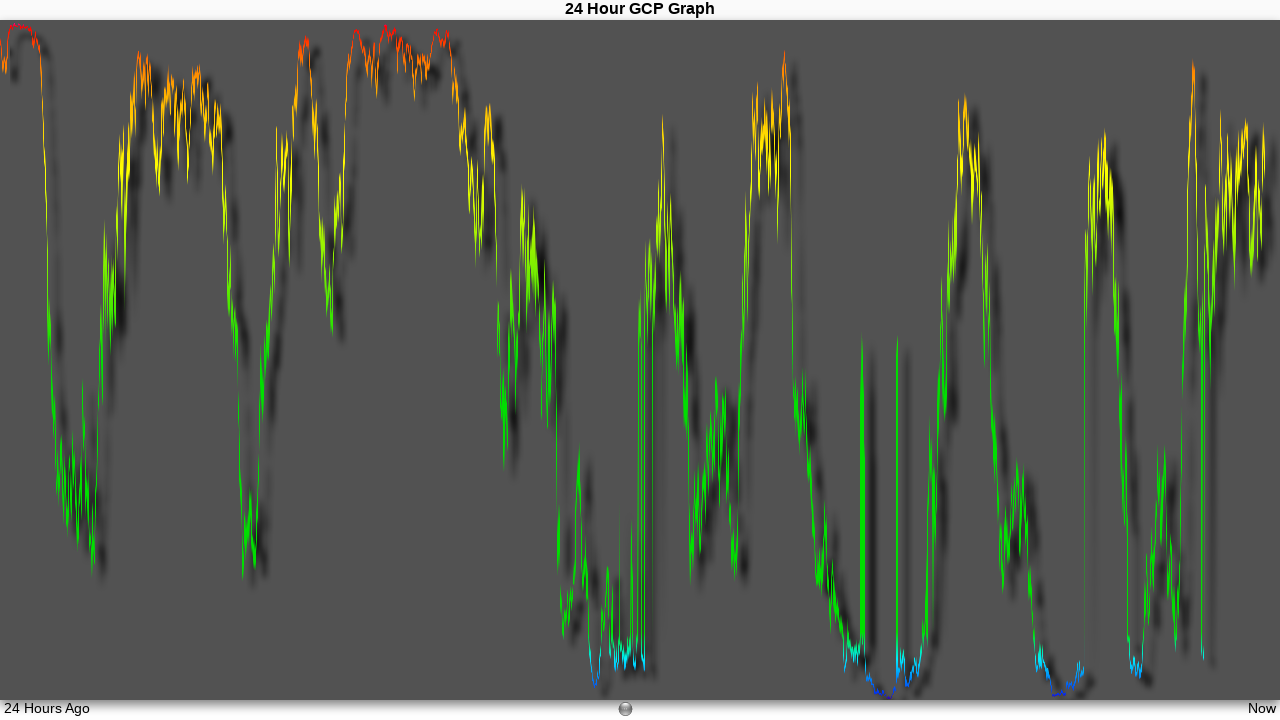

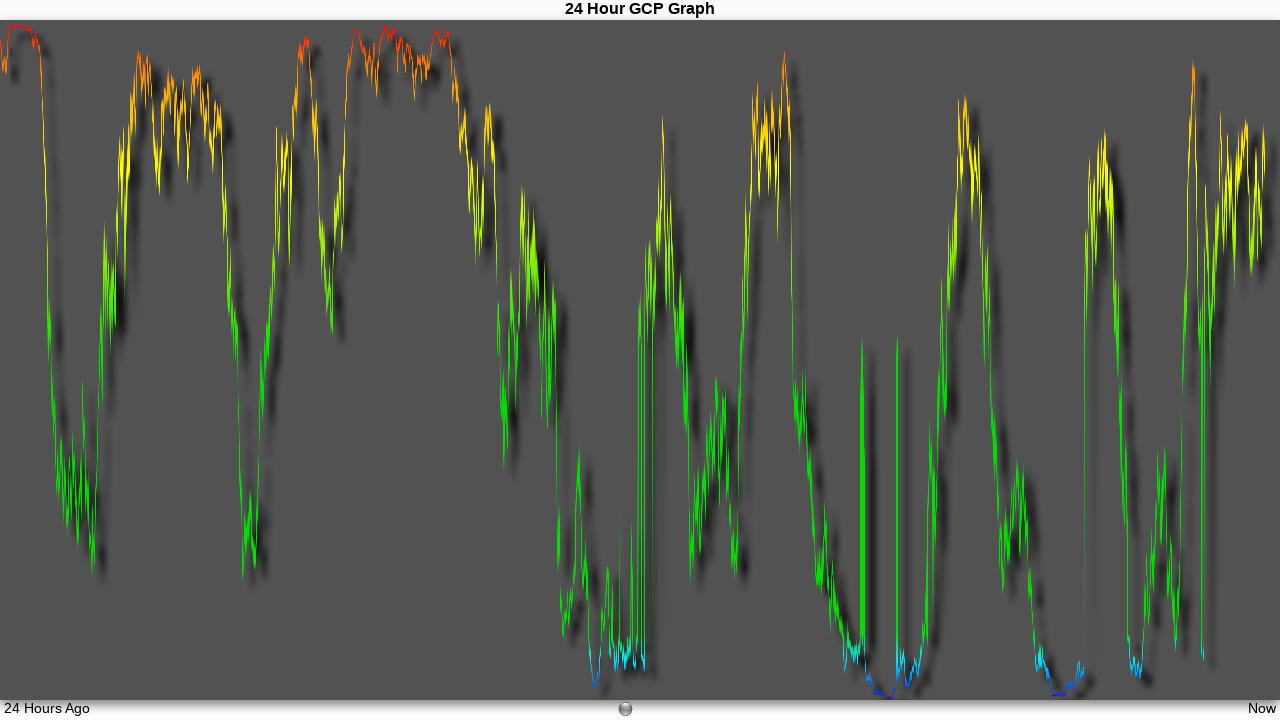